Tests navigation on the Playwright documentation site by clicking a link and verifying the page title contains expected text

Starting URL: https://playwright.dev

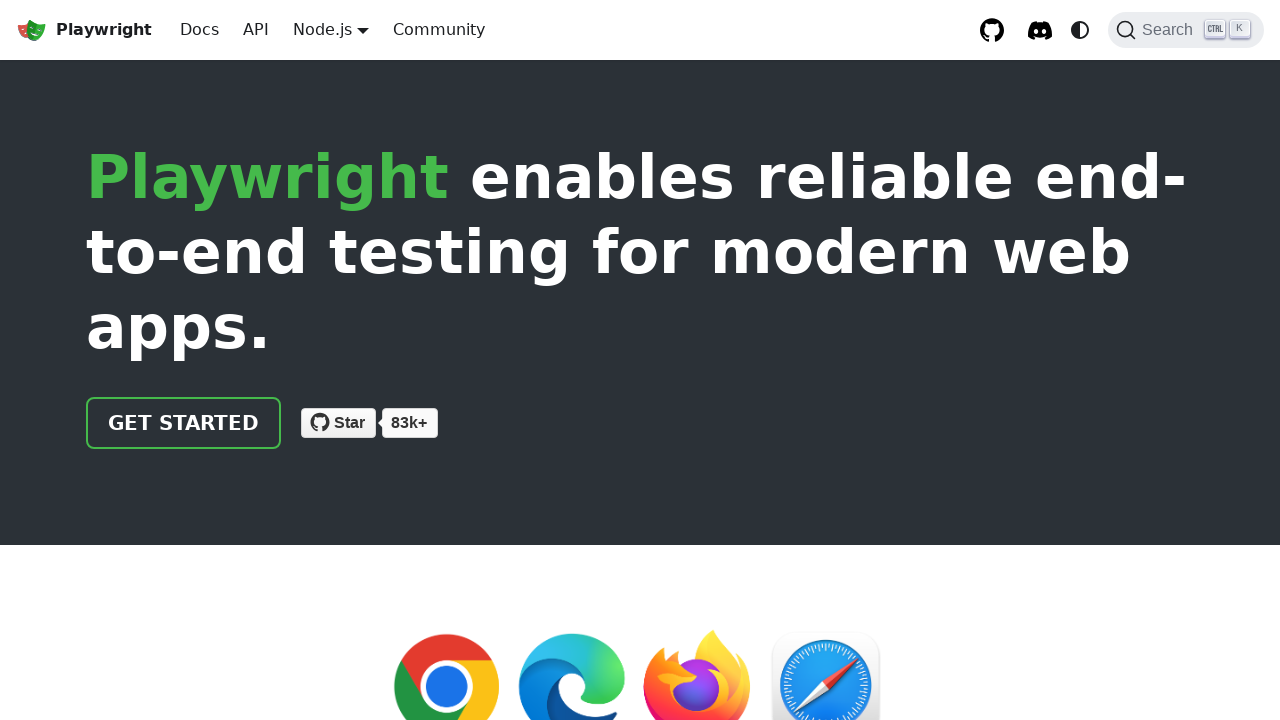

Clicked 'Get started' link on home page at (184, 423) on internal:role=link[name="Get started"i]
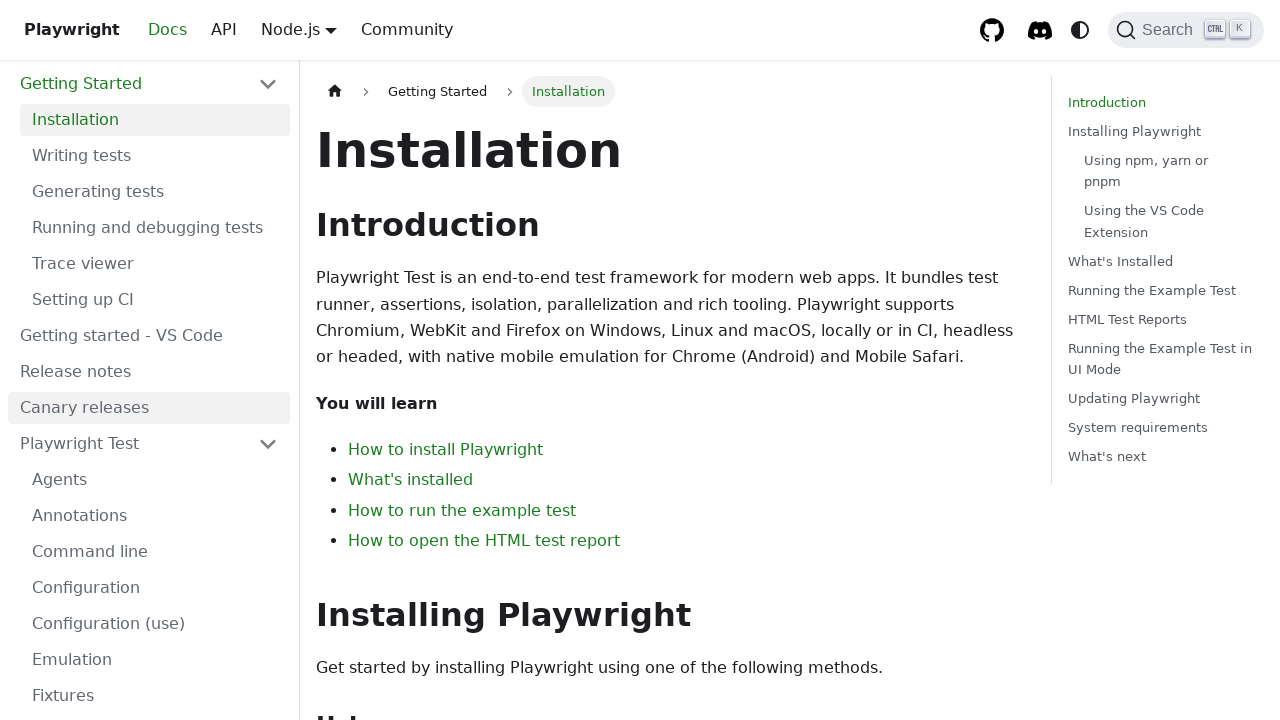

Waited for page to reach domcontentloaded state
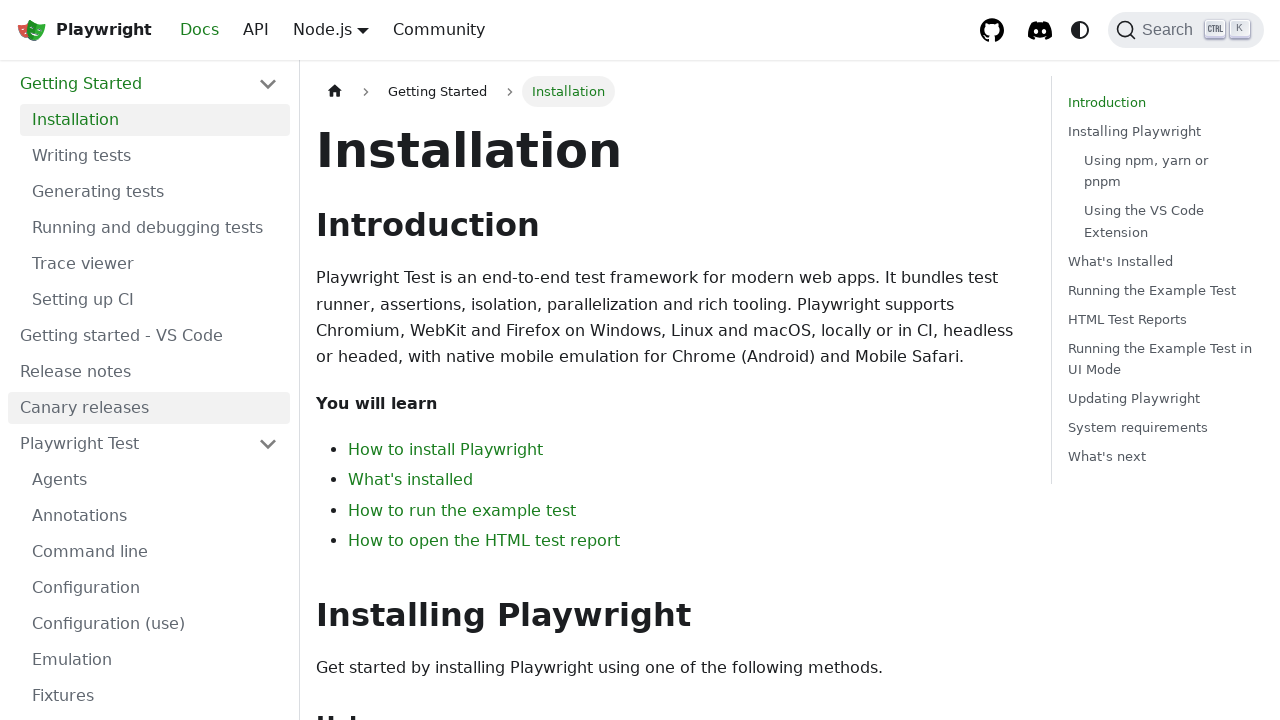

Verified page title contains 'Playwright'
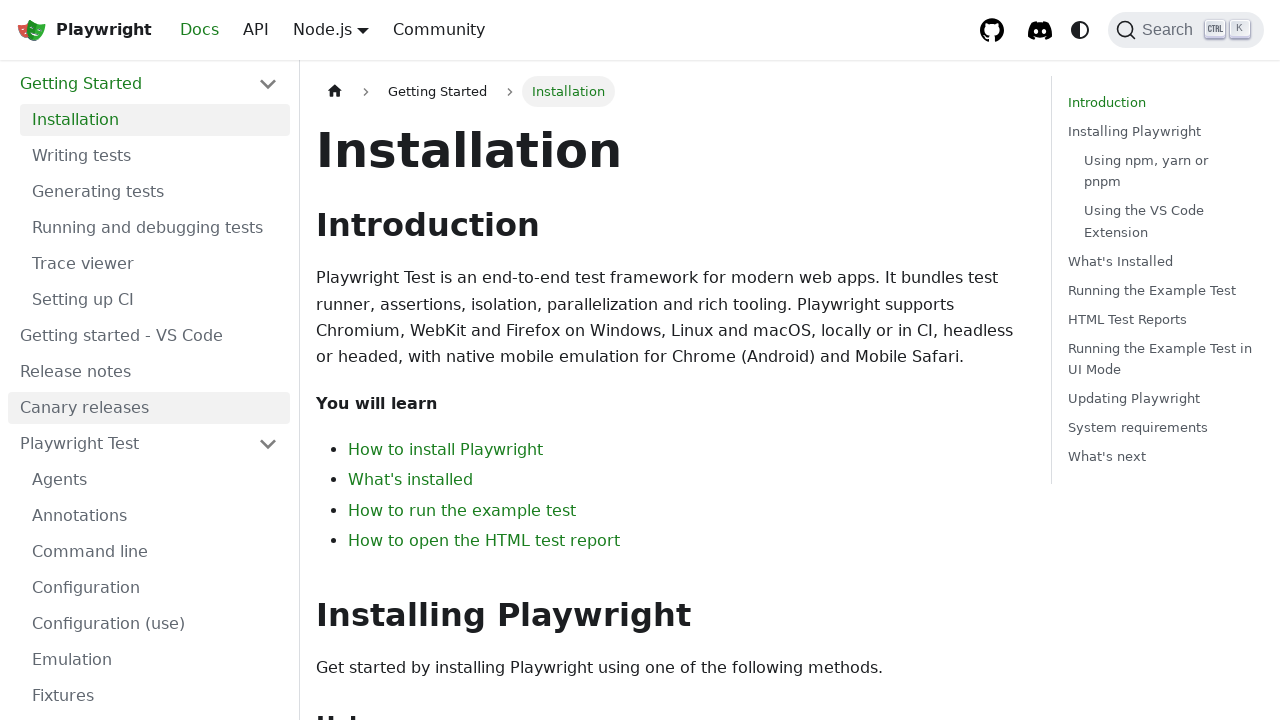

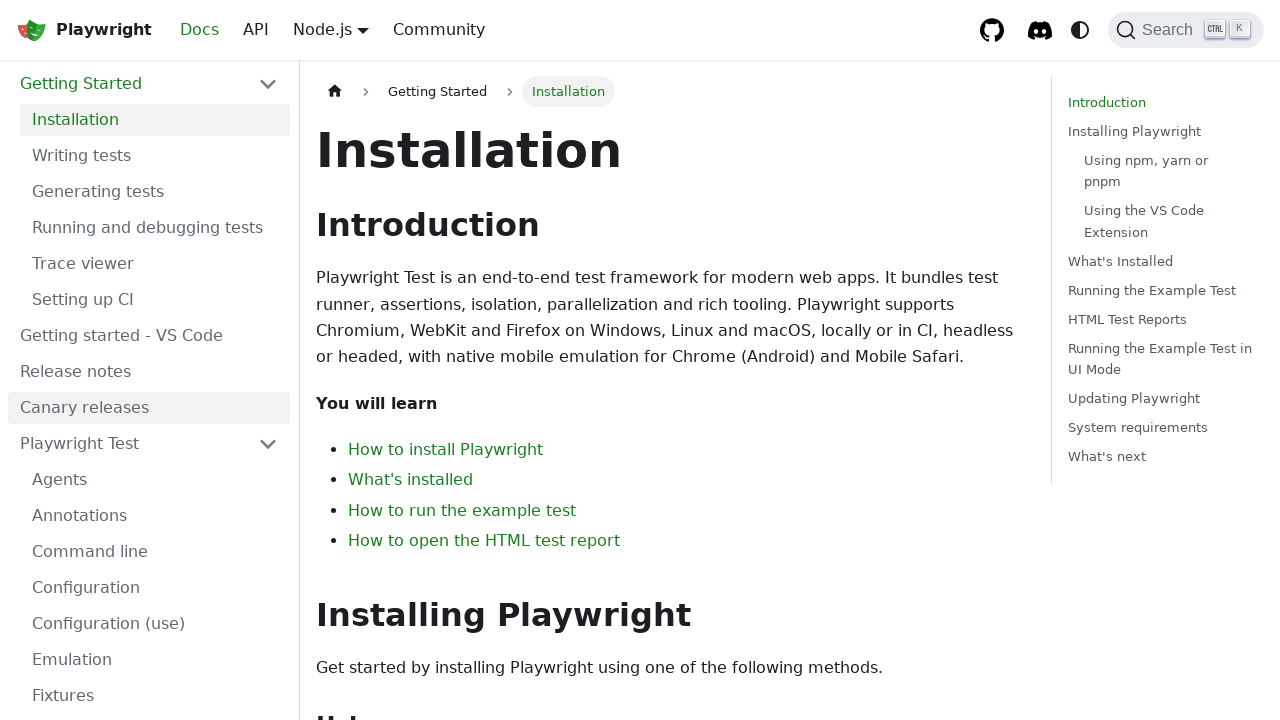